Tests element retrieval and clicking on the Students link

Starting URL: https://gravitymvctestapplication.azurewebsites.net/

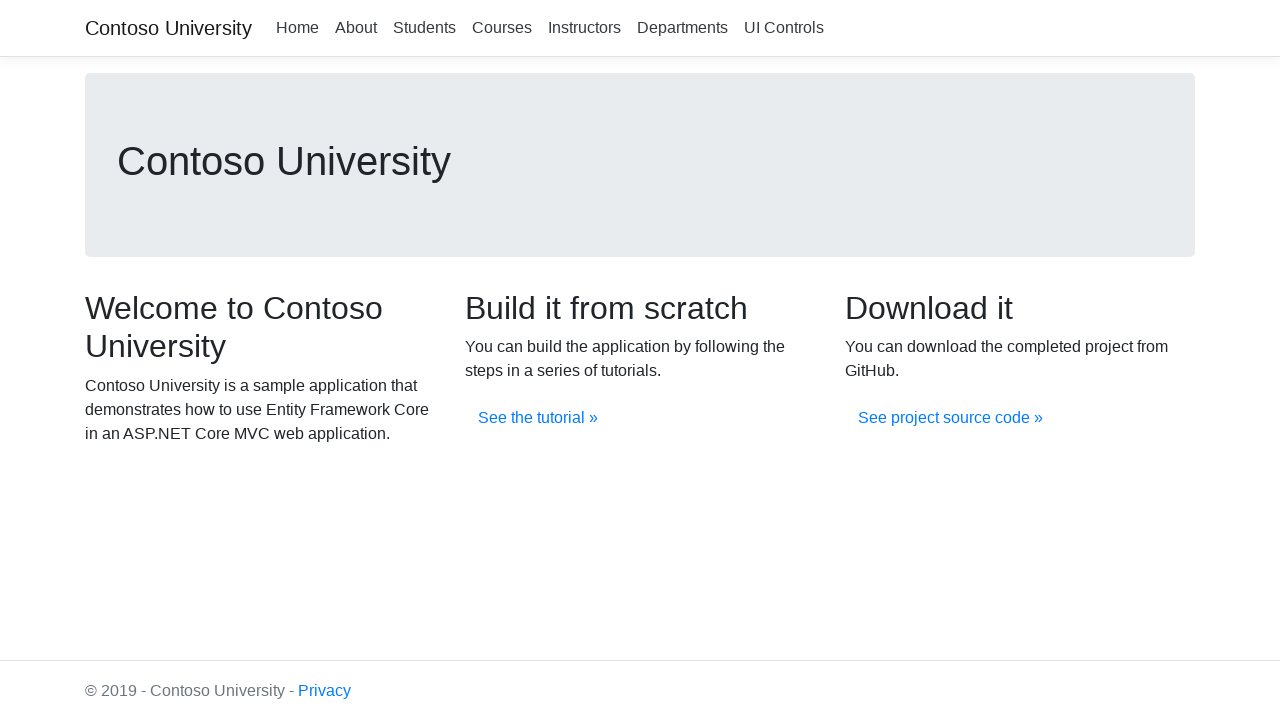

Clicked on Students link at (424, 28) on xpath=//a[.='Students']
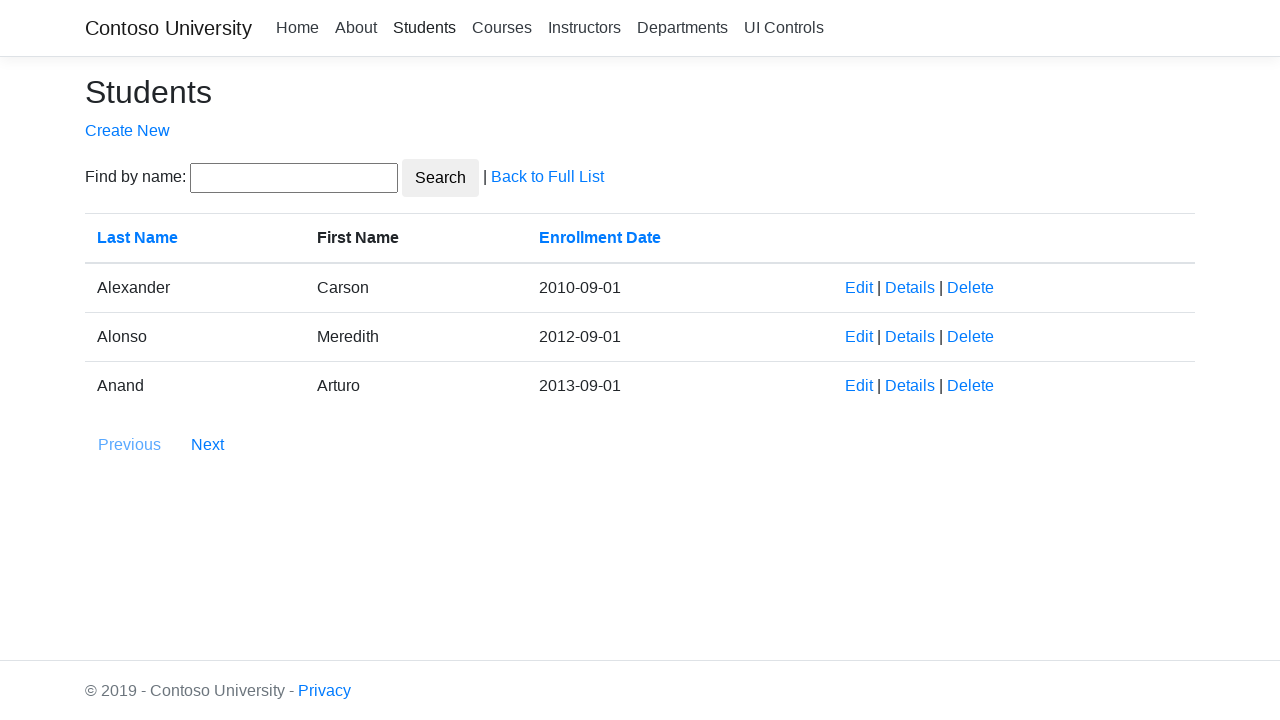

Waited for page to reach network idle state after Students link navigation
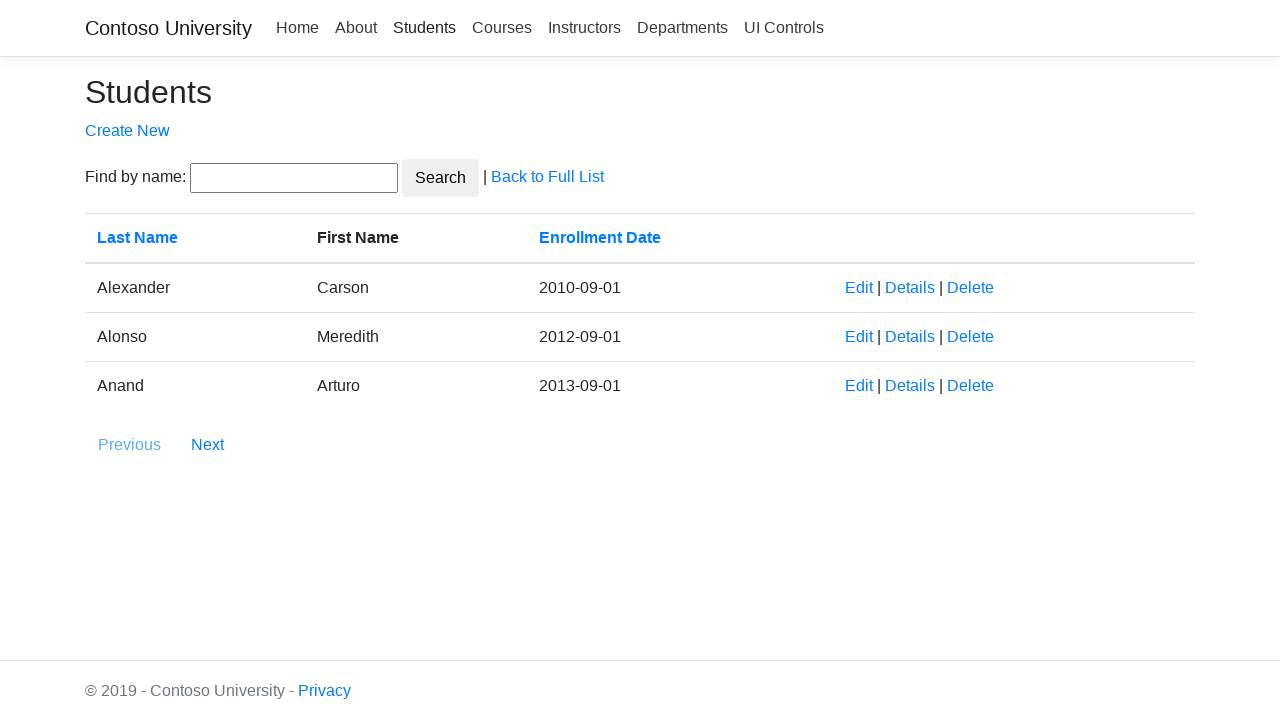

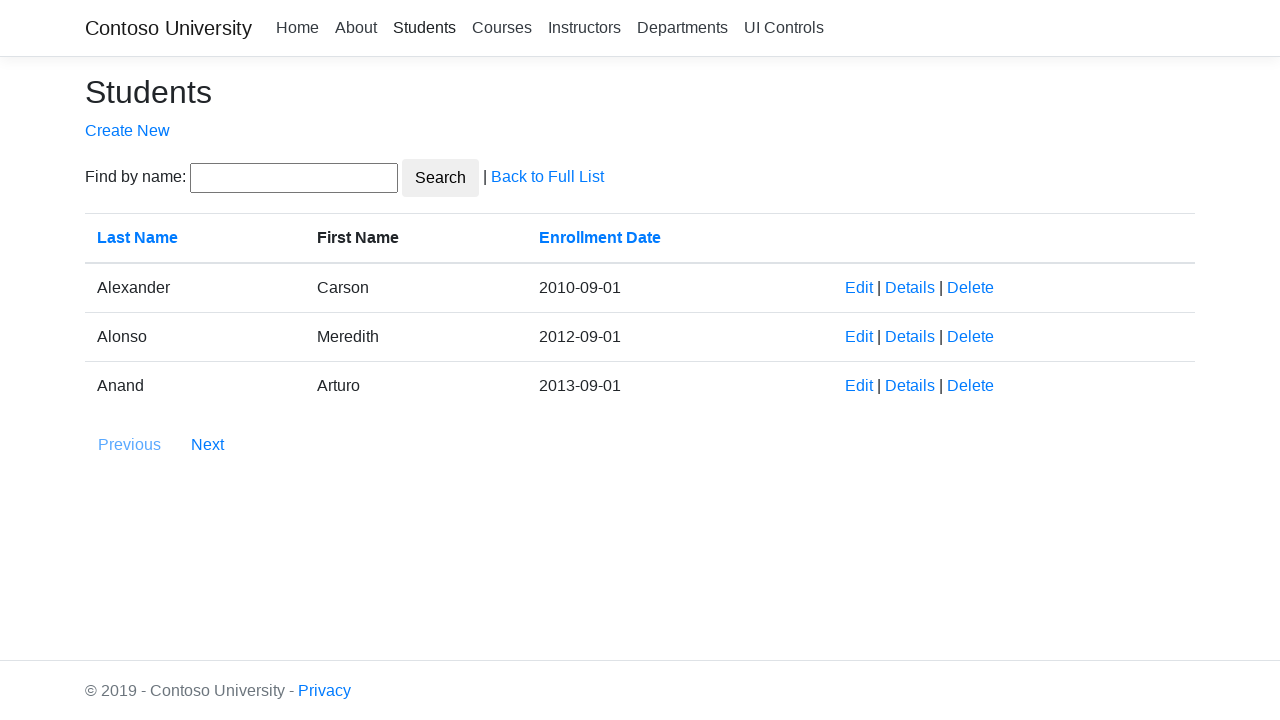